Tests clicking the Google Plus social media link which opens a new window, verifies the new window opened, closes it, and switches back to the parent window.

Starting URL: http://demo.automationtesting.in/Register.html

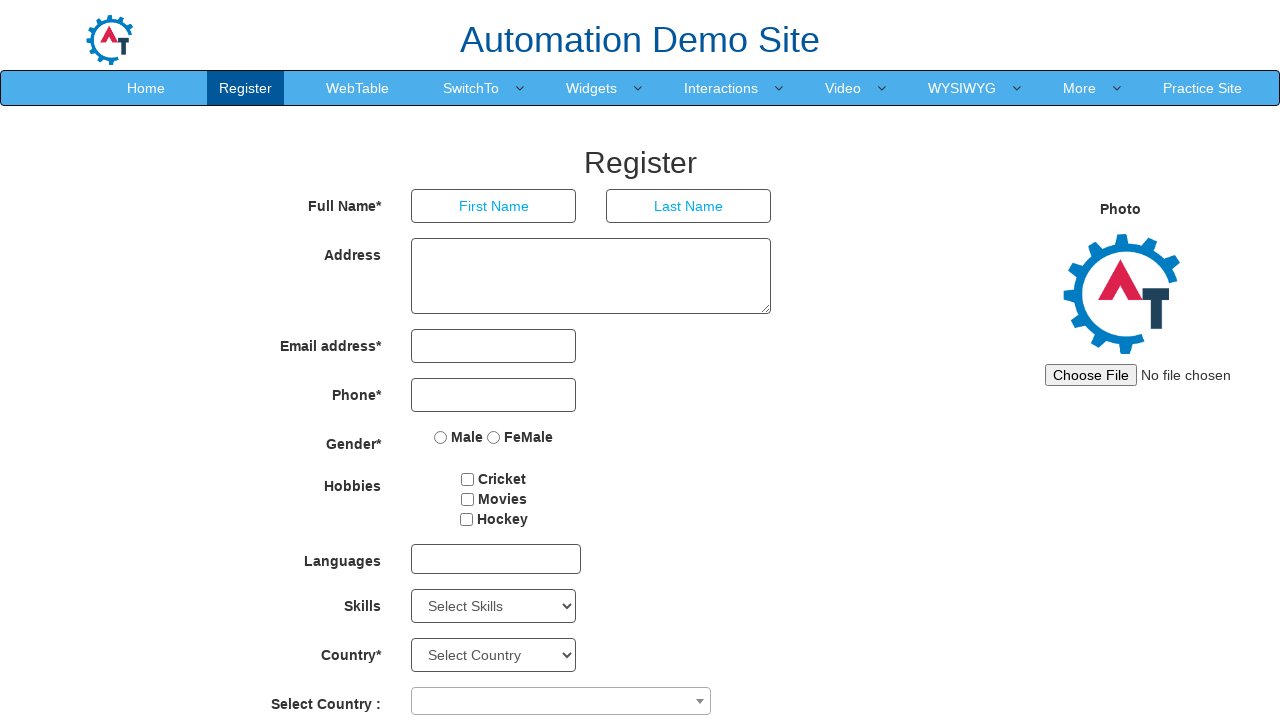

Clicked Google Plus social media link, new window opened at (912, 685) on a.link.google-plus
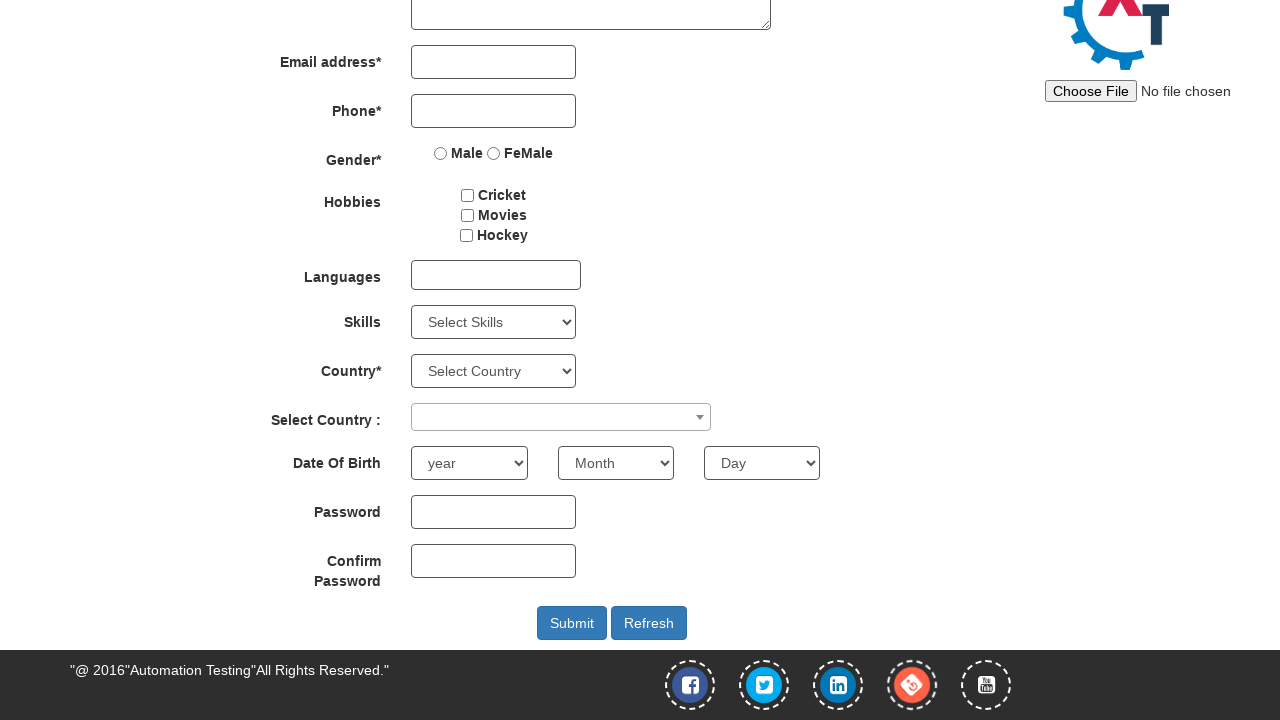

Captured new window handle after Google Plus link click
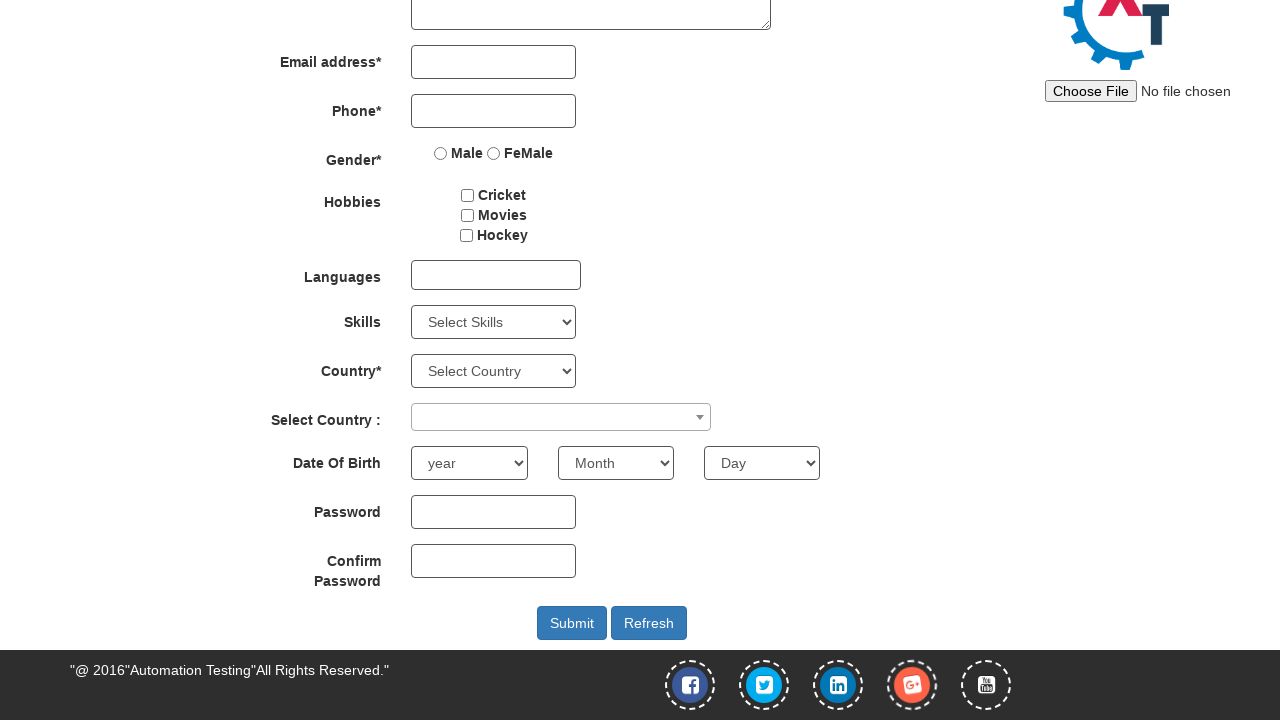

New window fully loaded
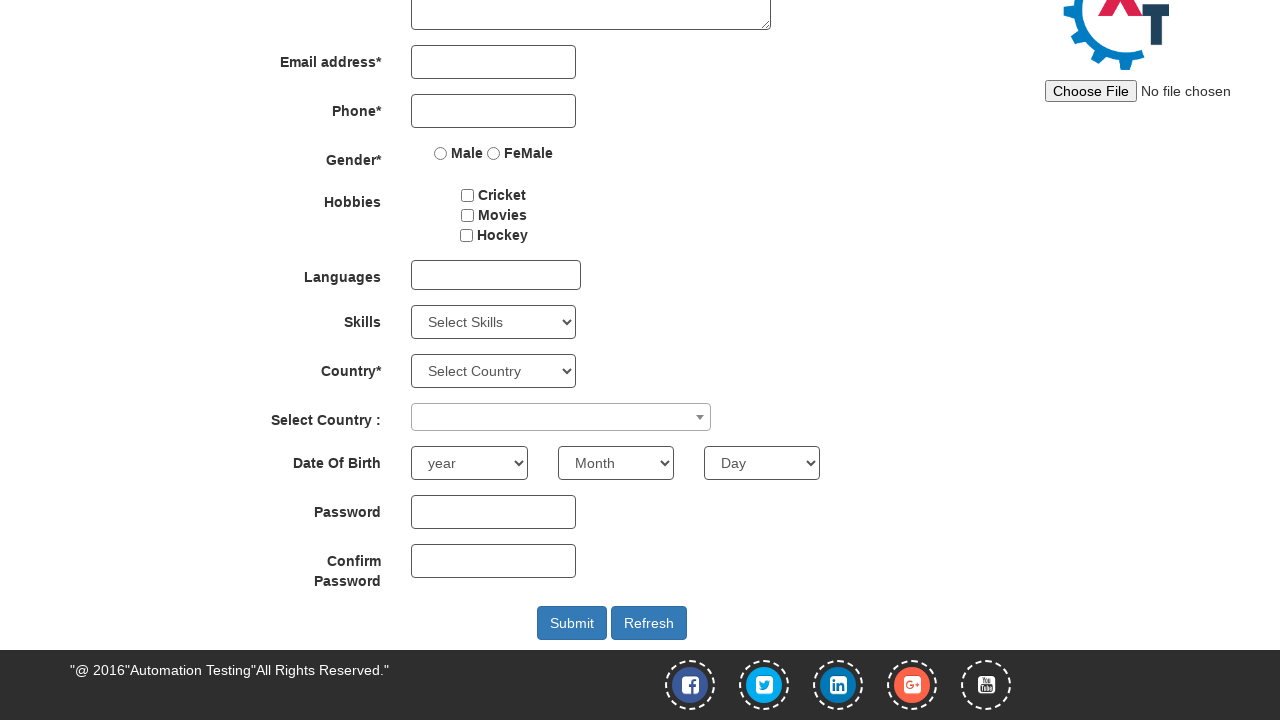

Closed Google Plus new window
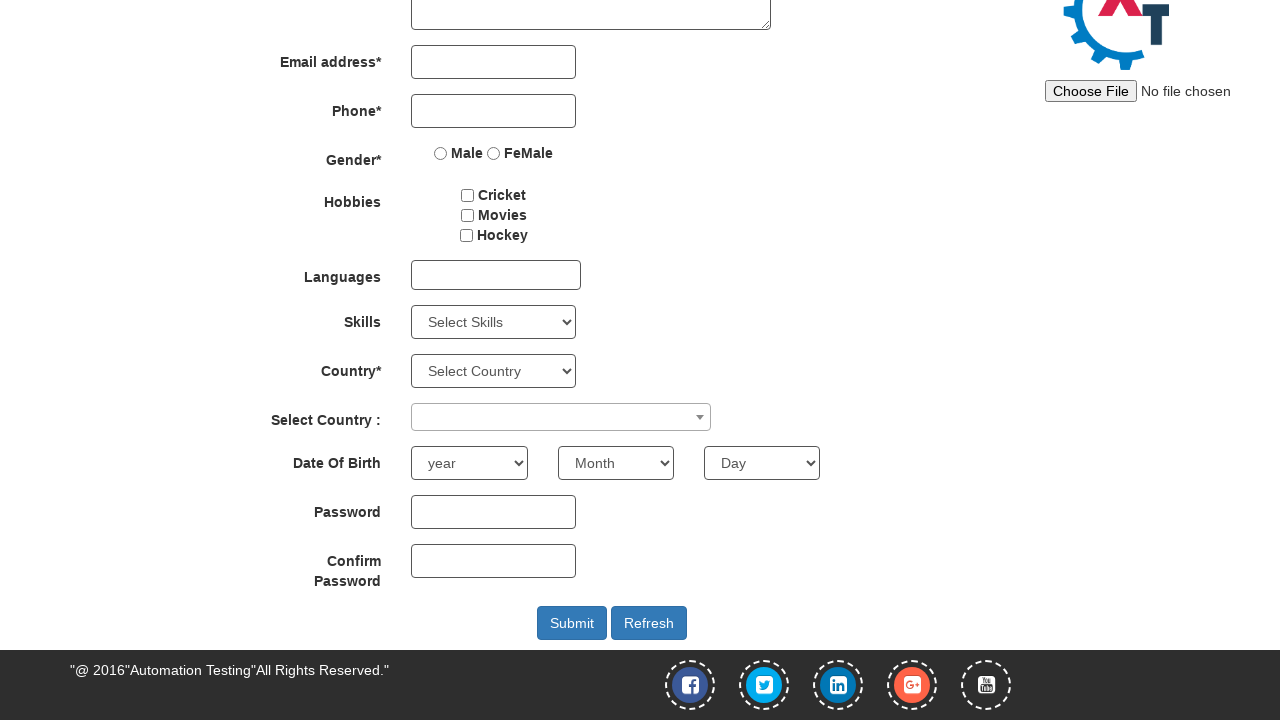

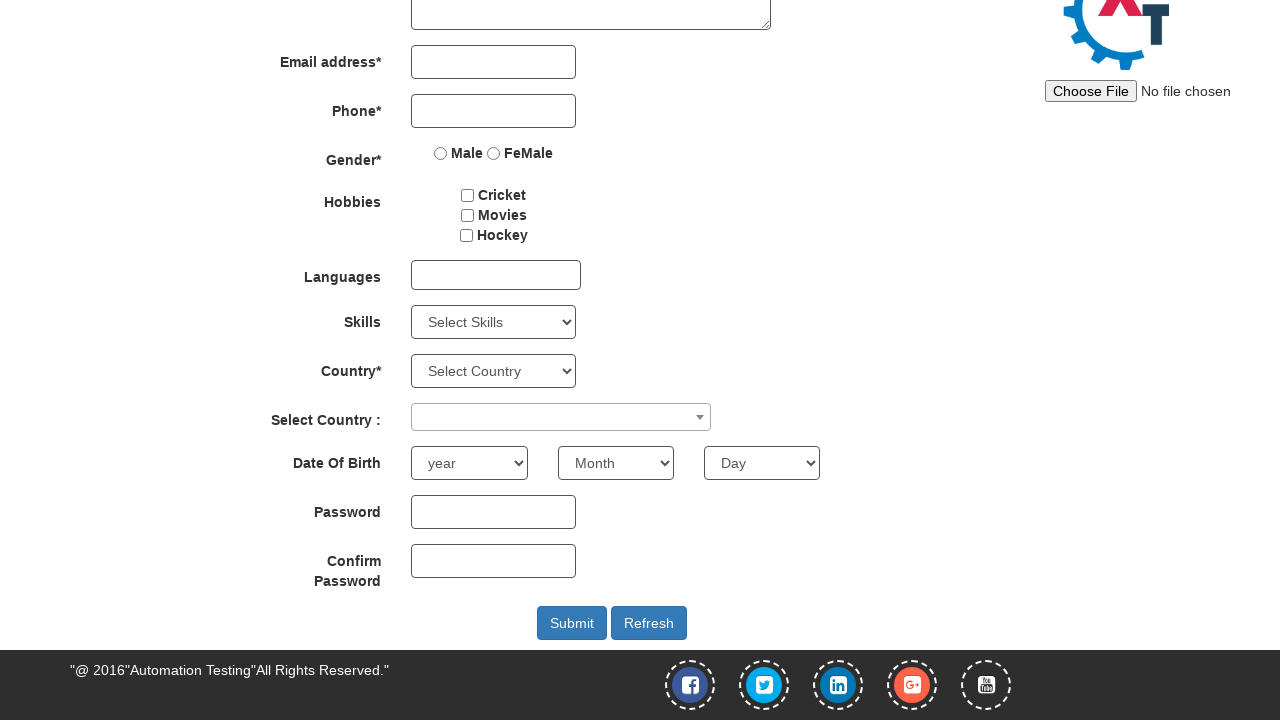